Tests dismissing a JavaScript alert dialog by navigating to a W3Schools demo page, triggering an alert, and dismissing it

Starting URL: https://www.w3schools.com/js/tryit.asp?filename=tryjs_alert

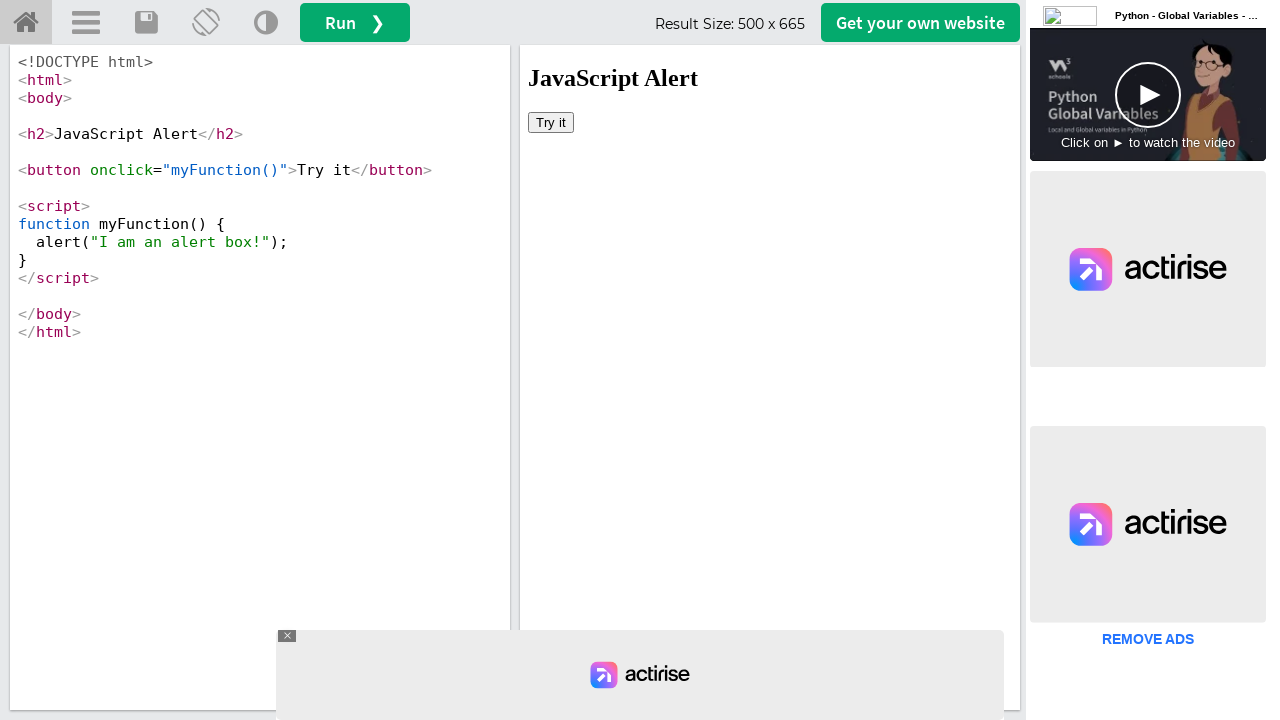

Set up dialog handler to dismiss alerts
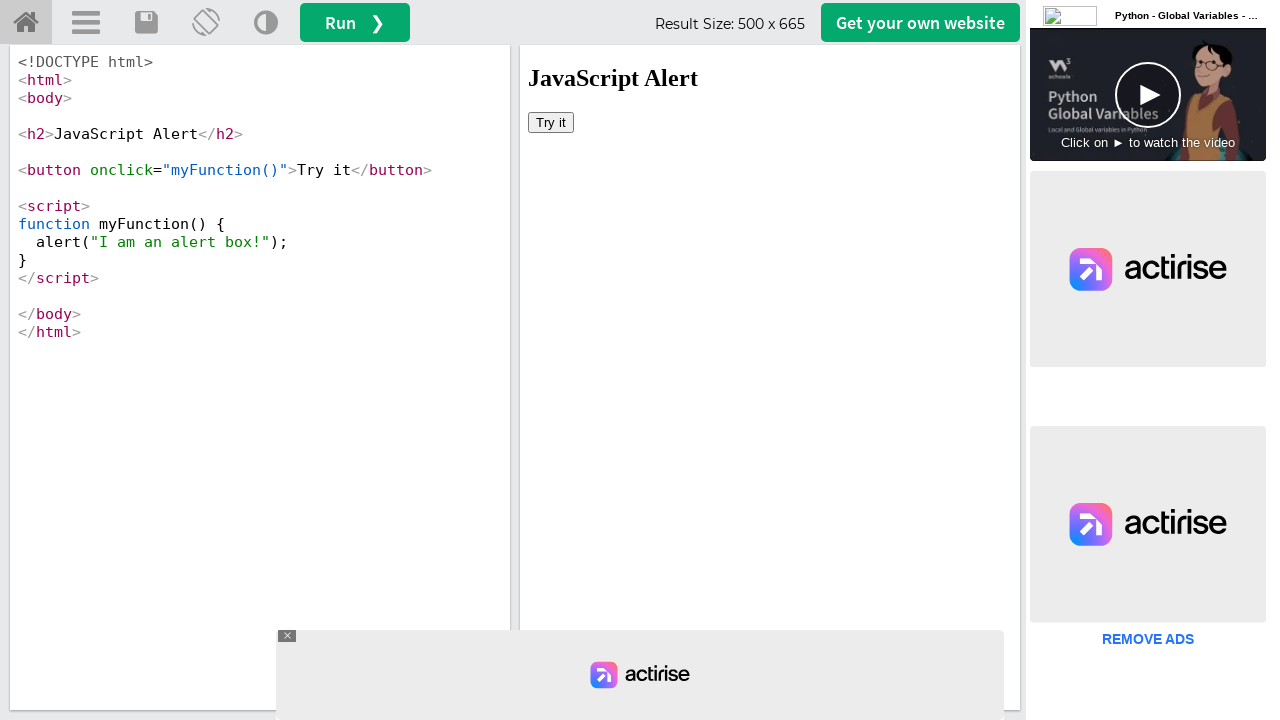

Clicked button in iframe to trigger alert at (551, 122) on #iframeResult >> internal:control=enter-frame >> button
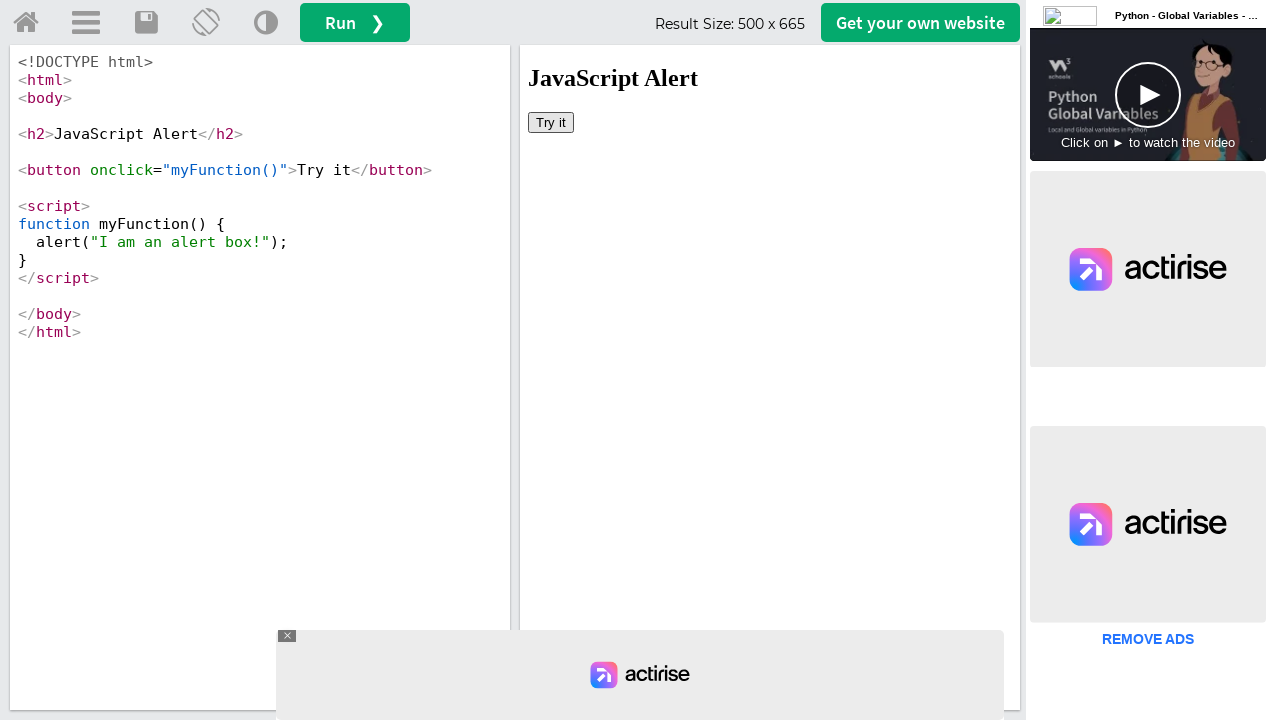

Waited for alert to be dismissed
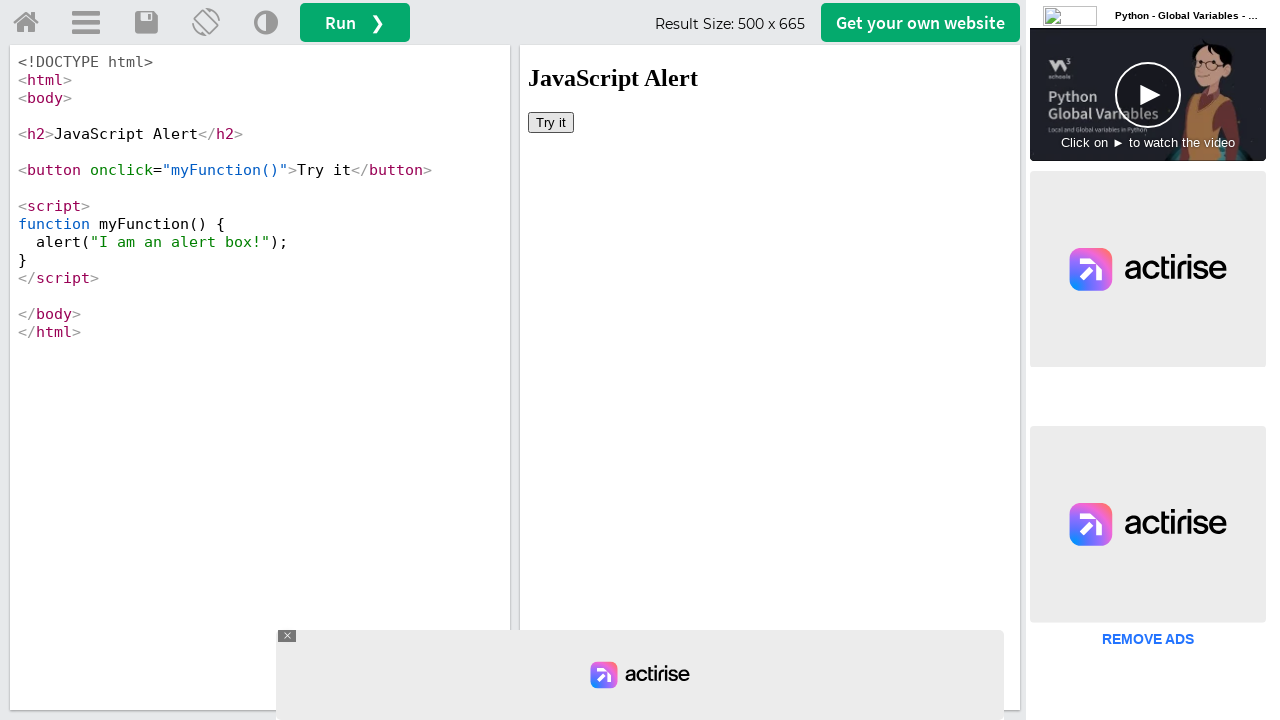

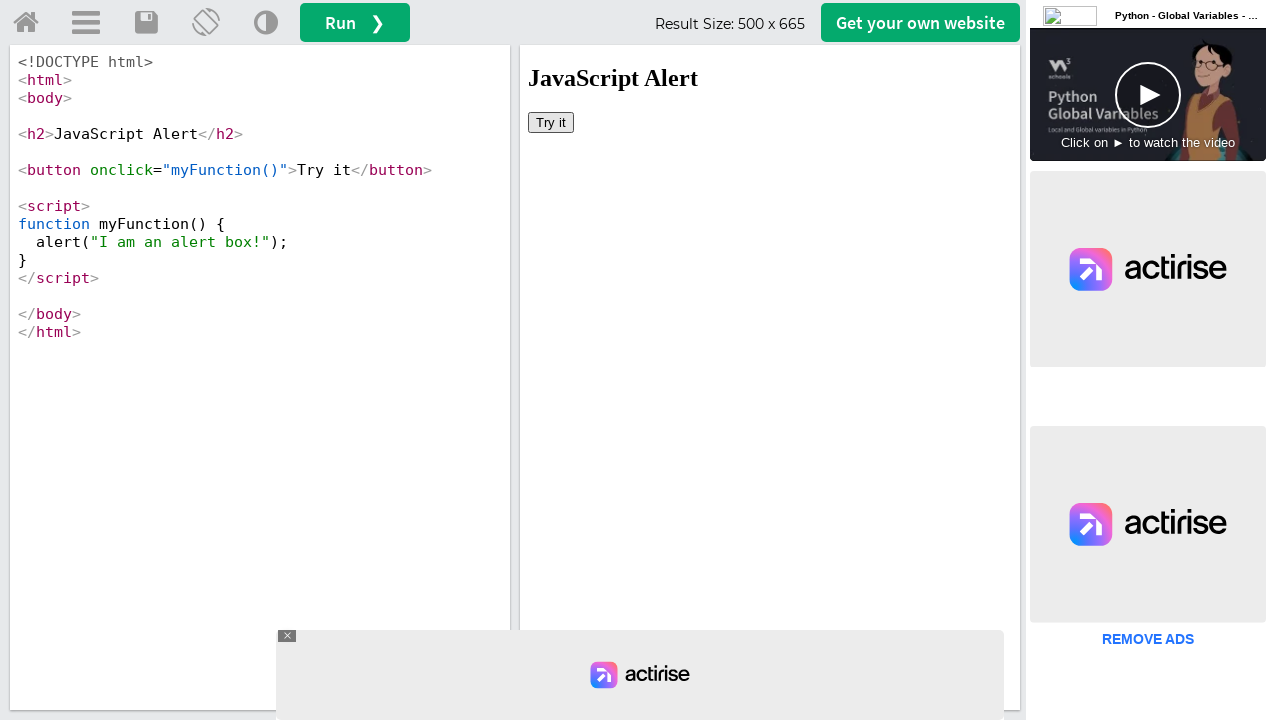